Tests adding and removing elements by adding 3 Delete buttons and then removing all of them

Starting URL: https://the-internet.herokuapp.com/

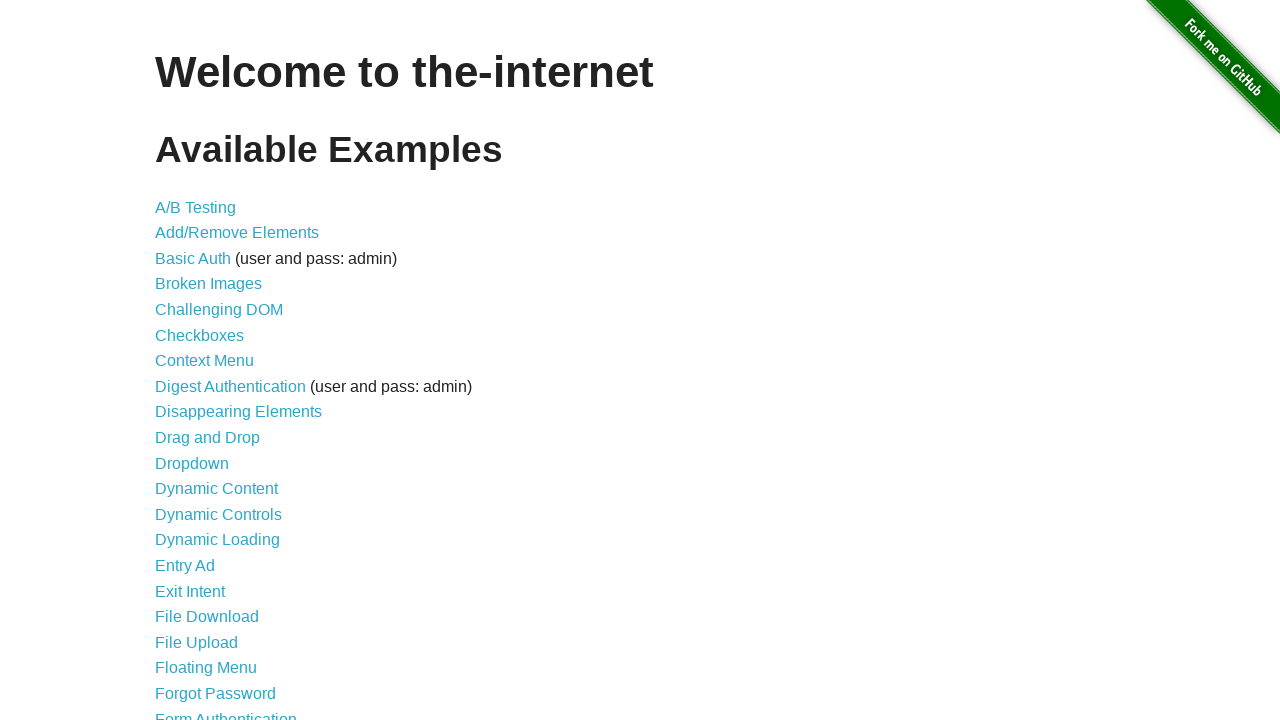

Clicked on Add/Remove Elements link from homepage at (237, 233) on a[href='/add_remove_elements/']
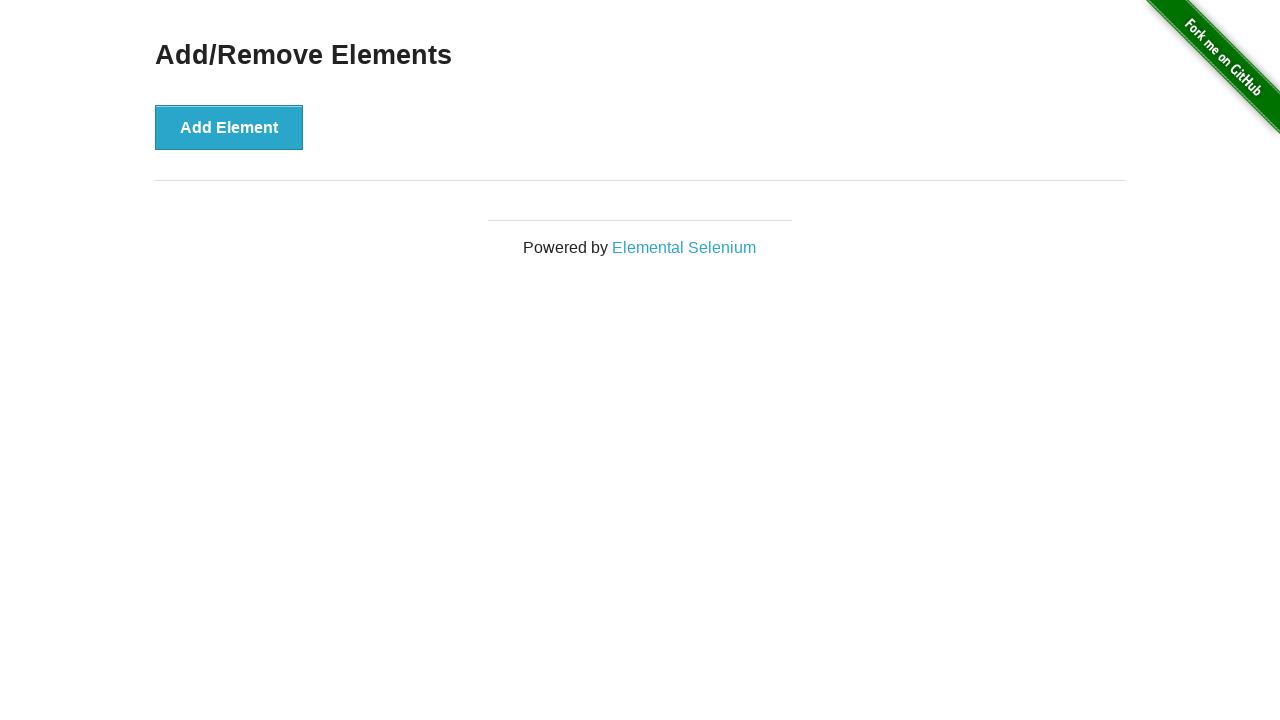

Add Element button loaded on page
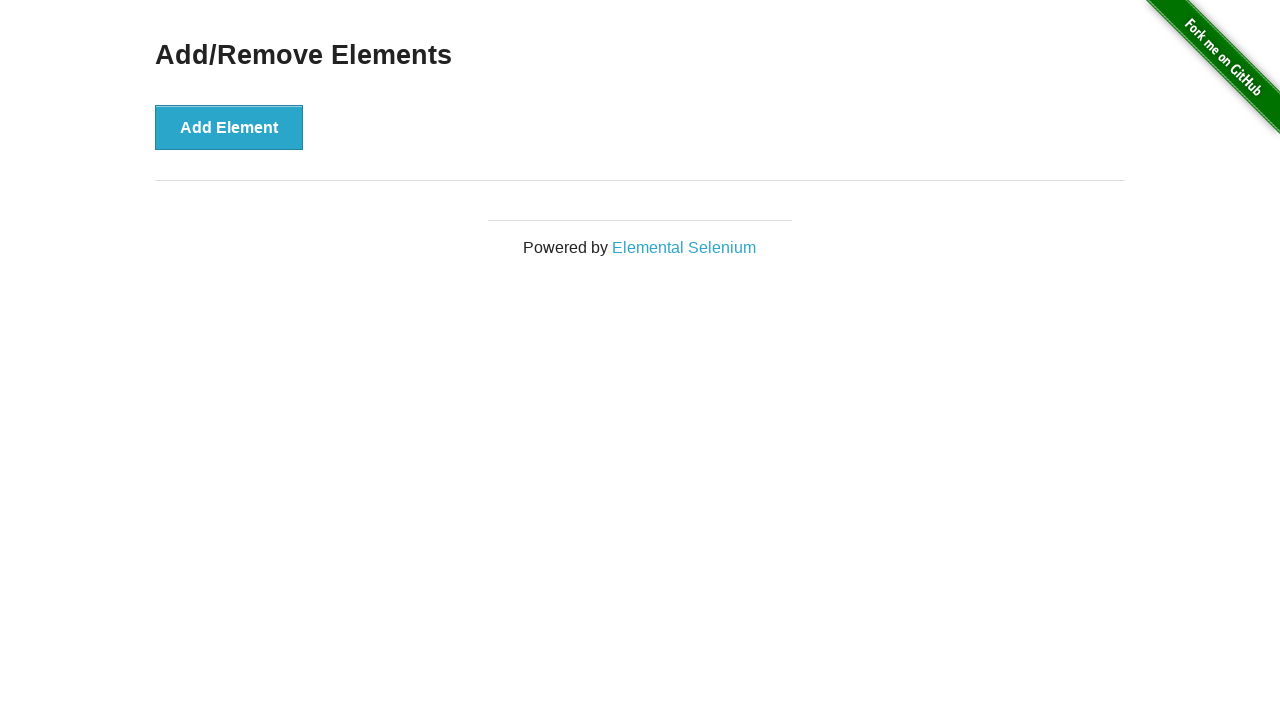

Clicked Add Element button (button 1 of 3) at (229, 127) on button[onclick='addElement()']
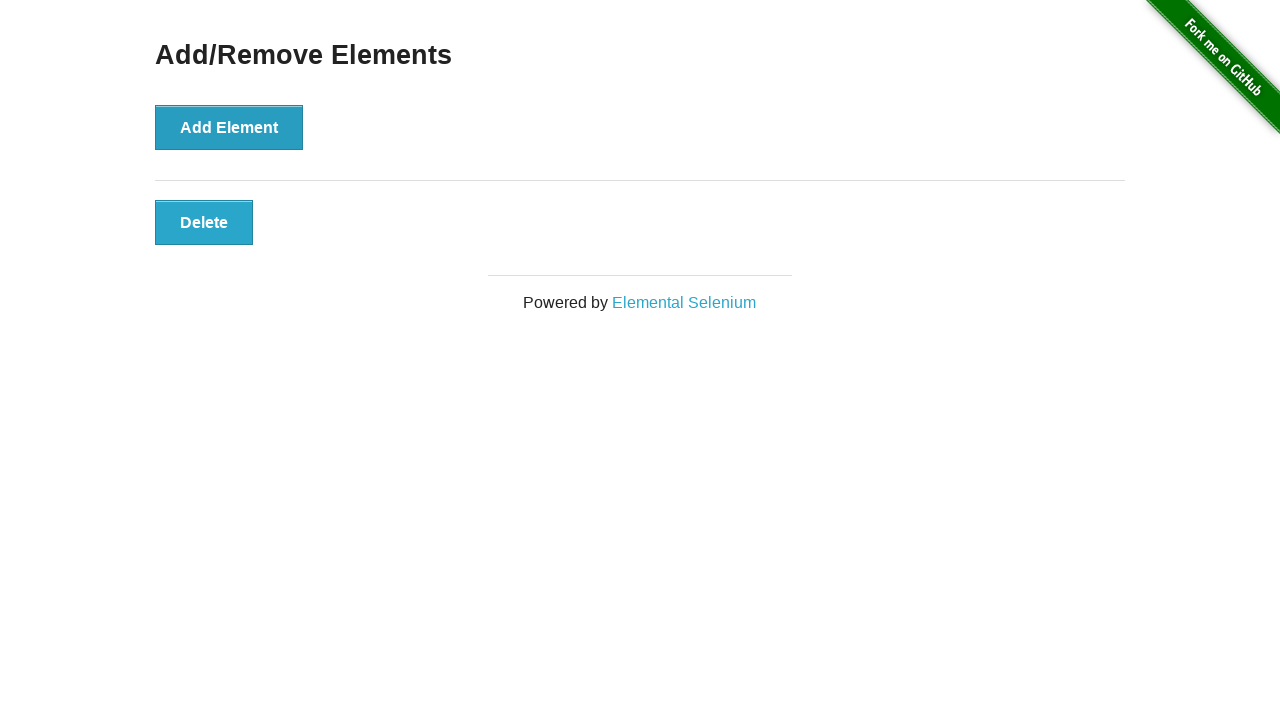

Clicked Add Element button (button 2 of 3) at (229, 127) on button[onclick='addElement()']
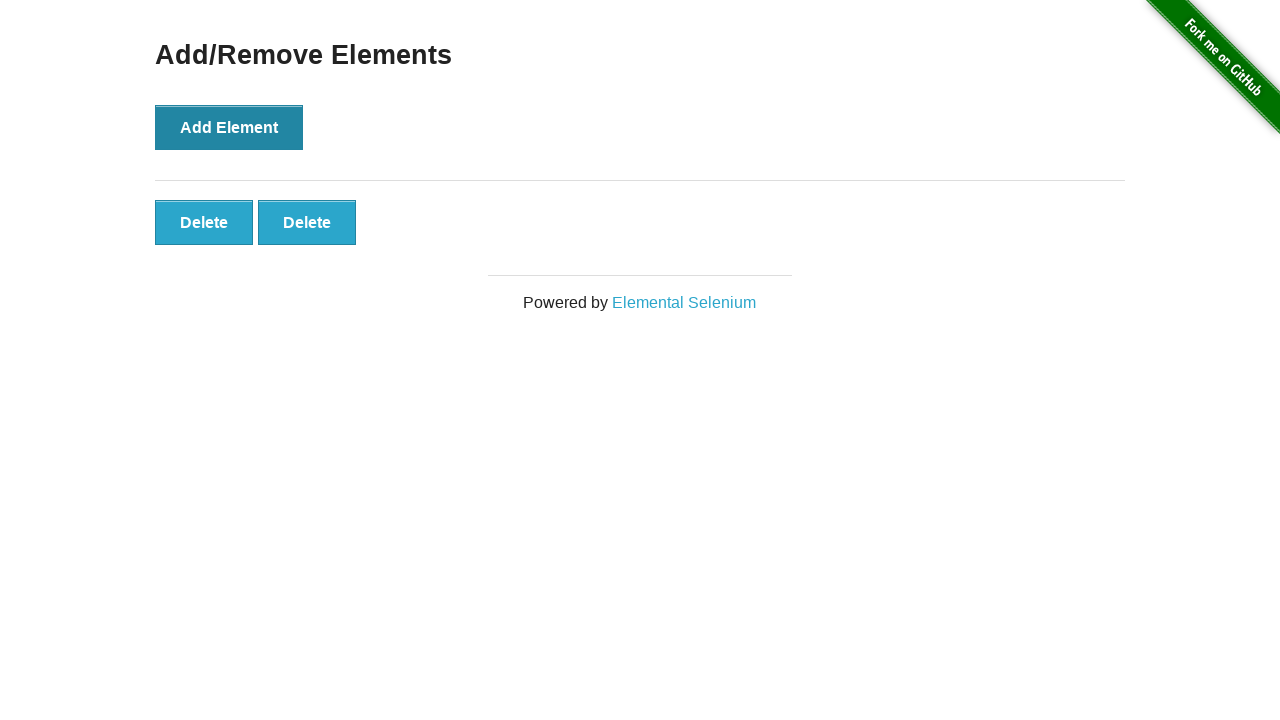

Clicked Add Element button (button 3 of 3) at (229, 127) on button[onclick='addElement()']
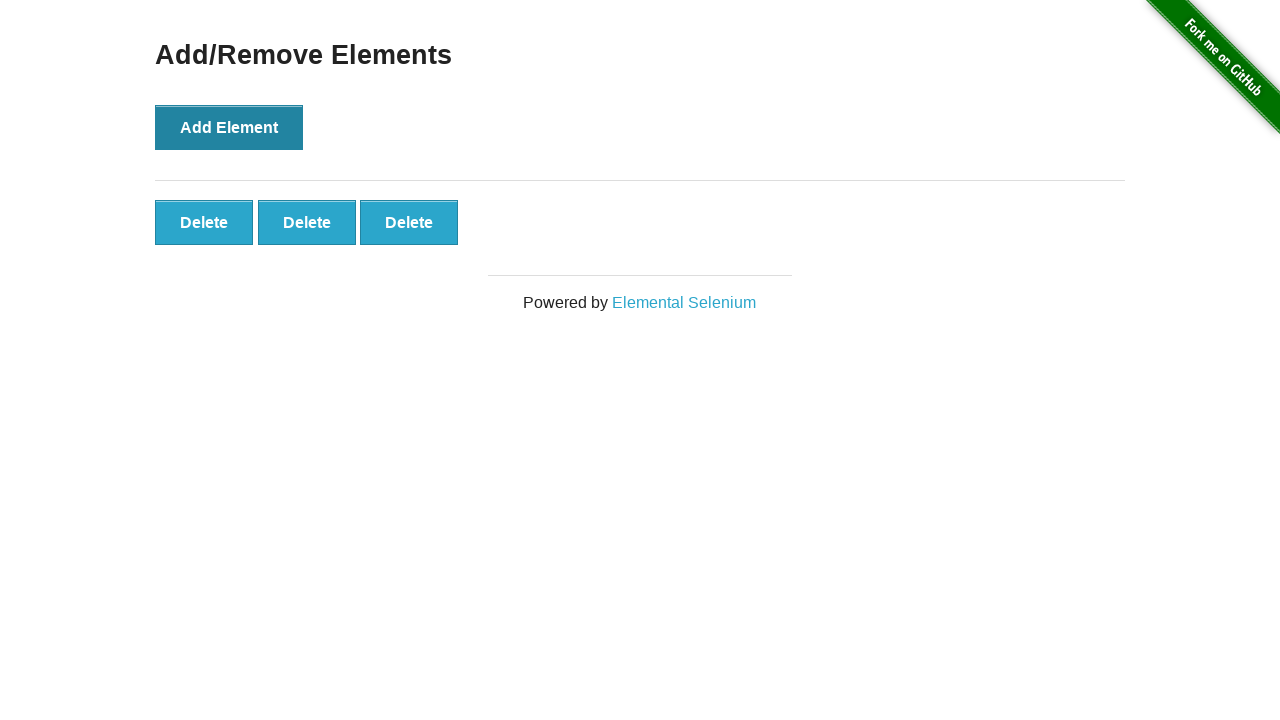

Counted 3 delete buttons before deletion
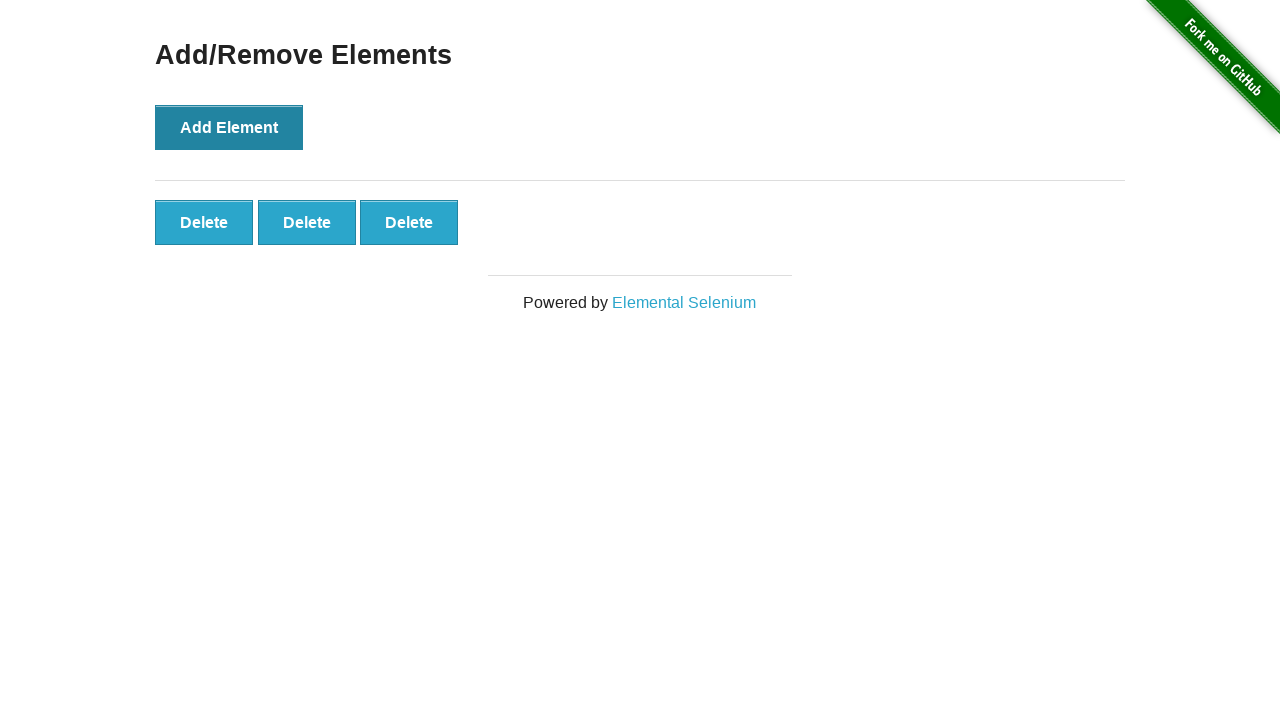

Assertion passed: 3 buttons match expected count of 3
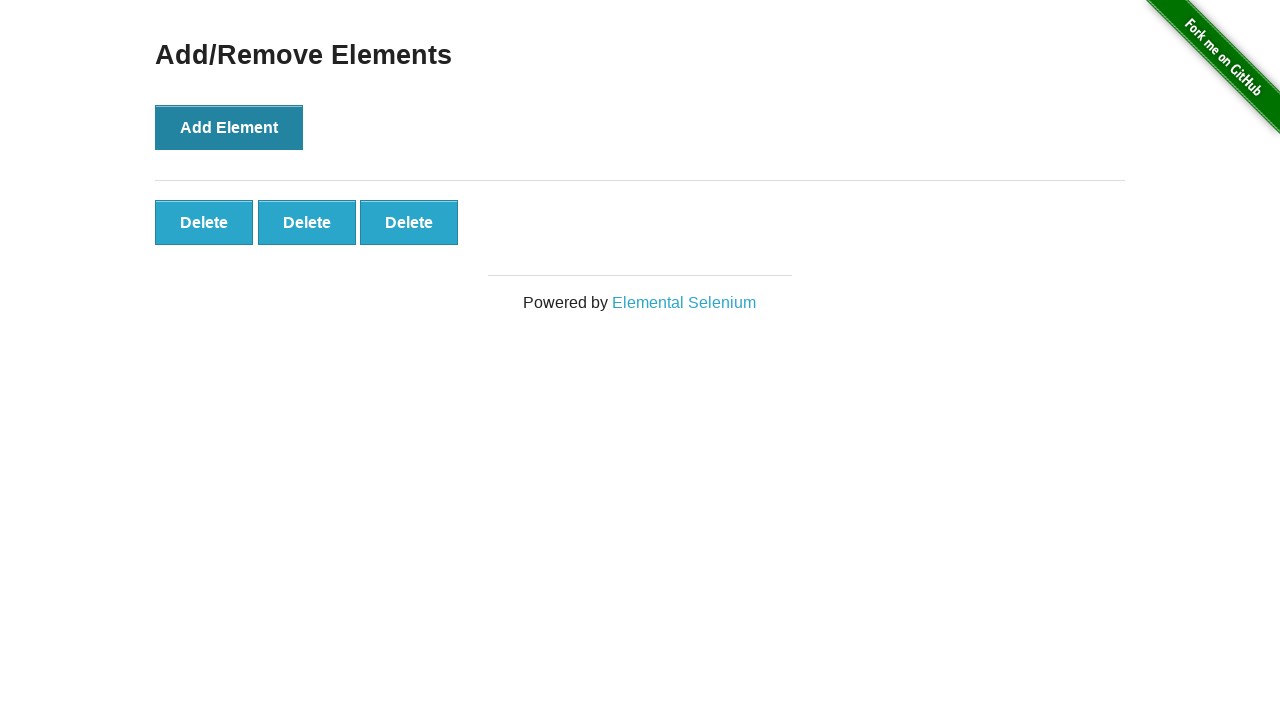

Clicked delete button to remove it (button 1 of 3) at (204, 222) on button.added-manually
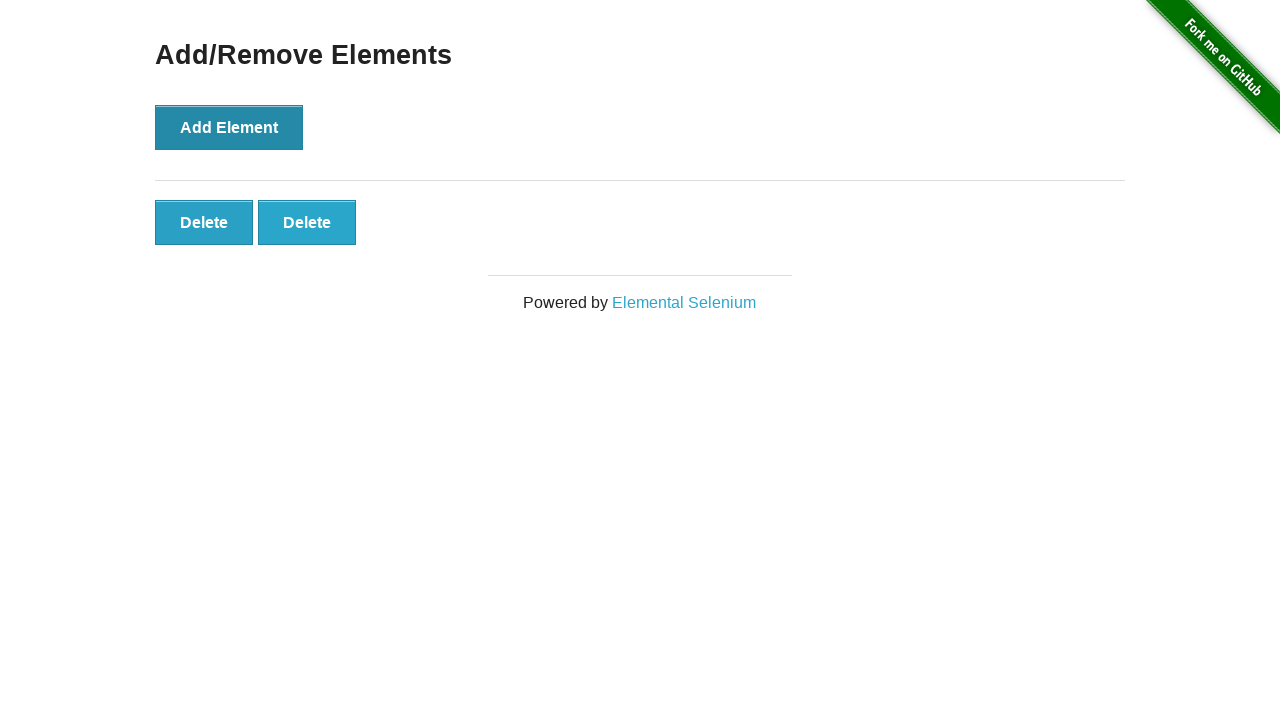

Clicked delete button to remove it (button 2 of 3) at (204, 222) on button.added-manually
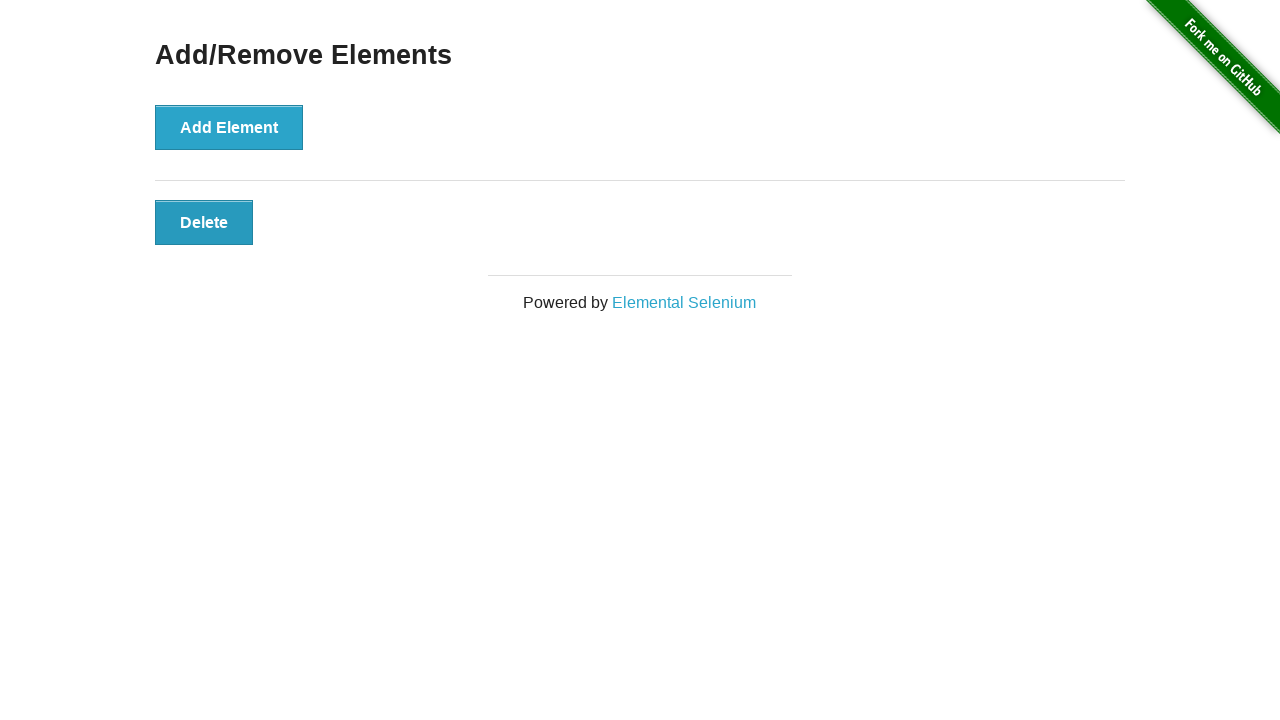

Clicked delete button to remove it (button 3 of 3) at (204, 222) on button.added-manually
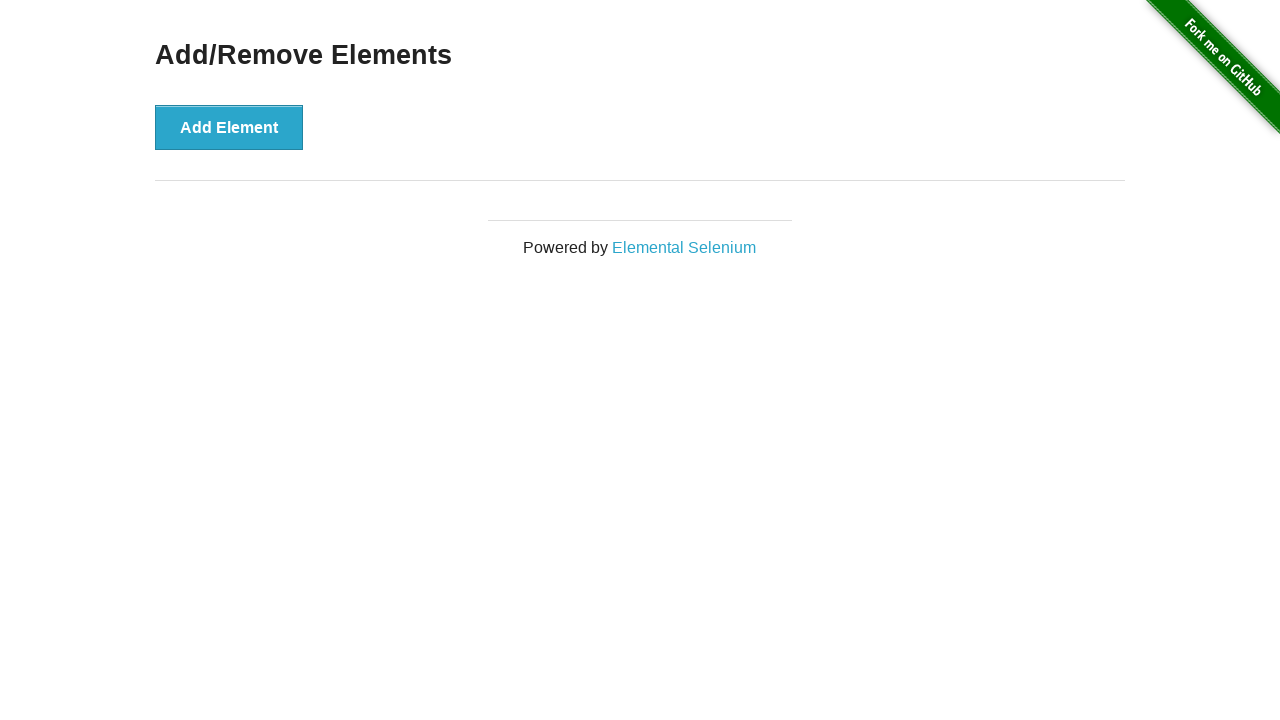

Counted remaining delete buttons: 0
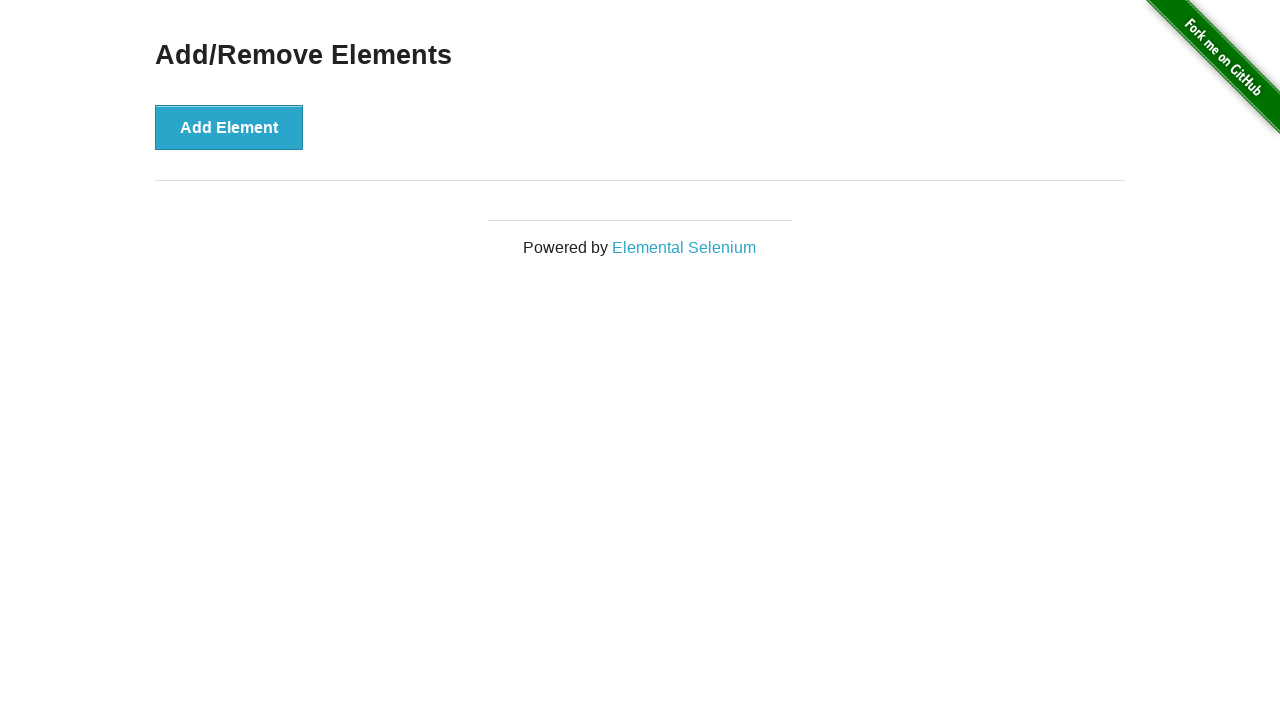

Assertion passed: all delete buttons successfully removed
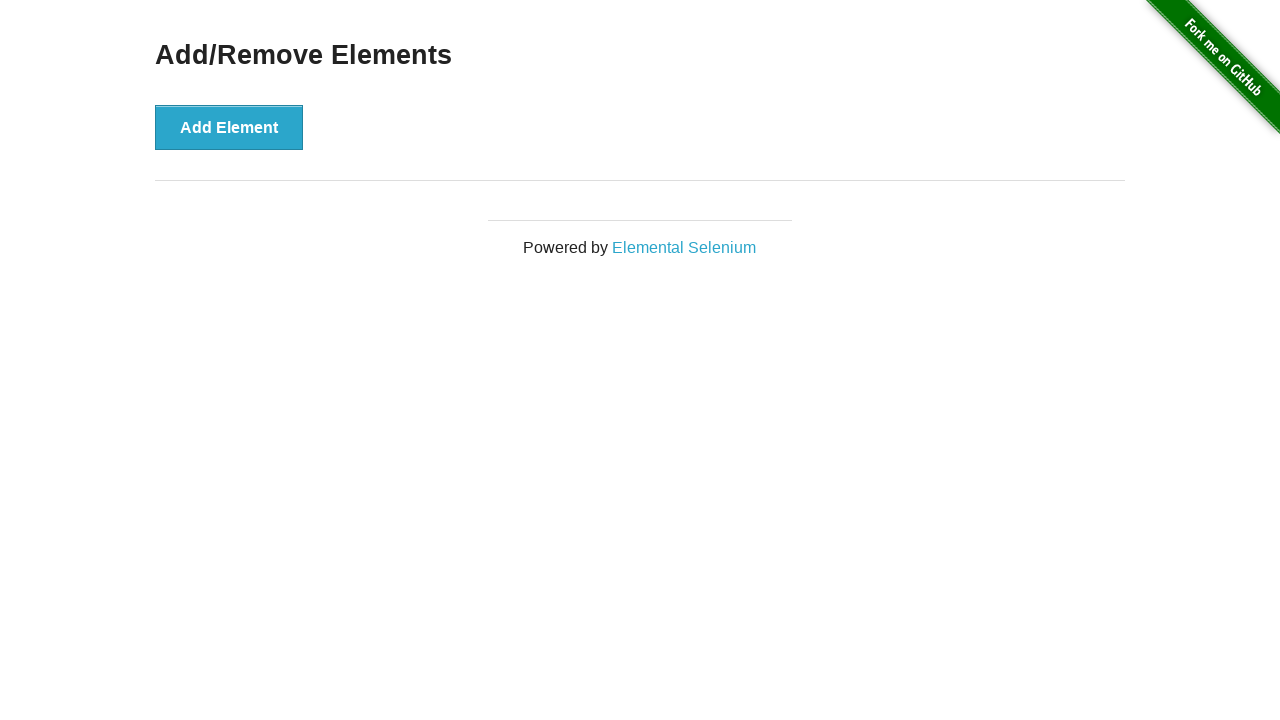

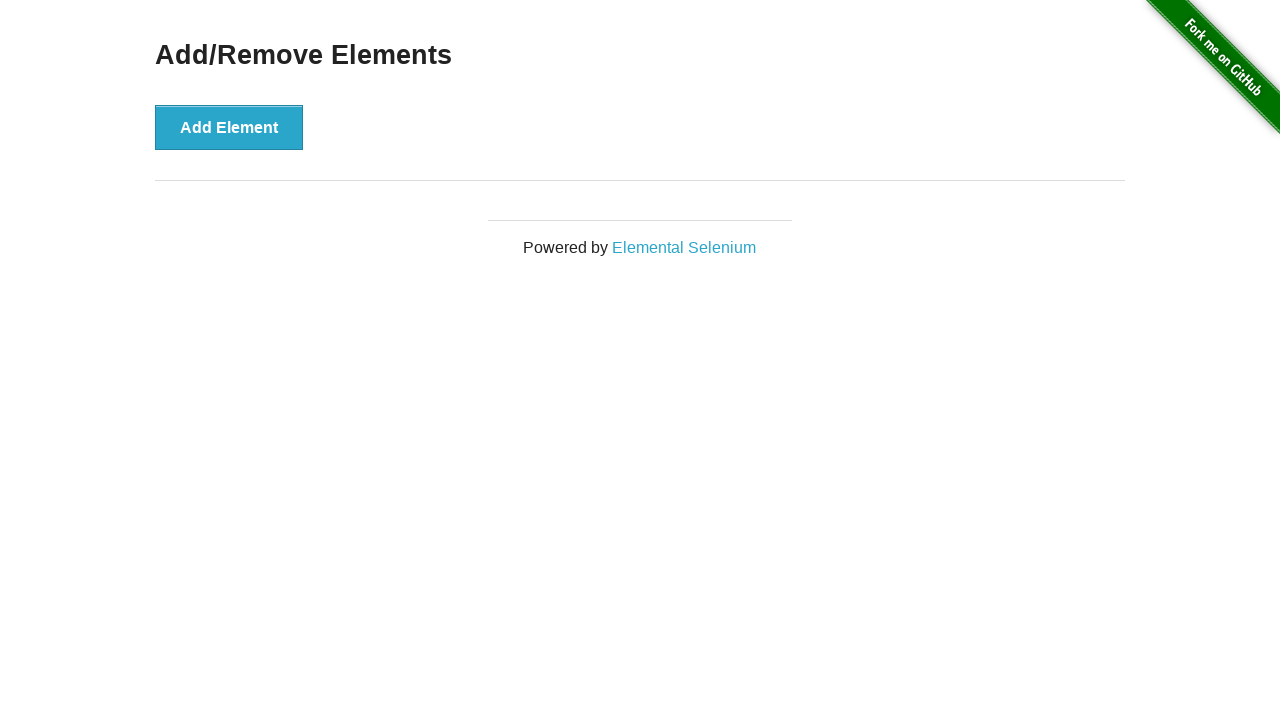